Tests mortgage calculator form by entering home value and down payment percentage into the calculator fields

Starting URL: https://www.mortgagecalculator.org

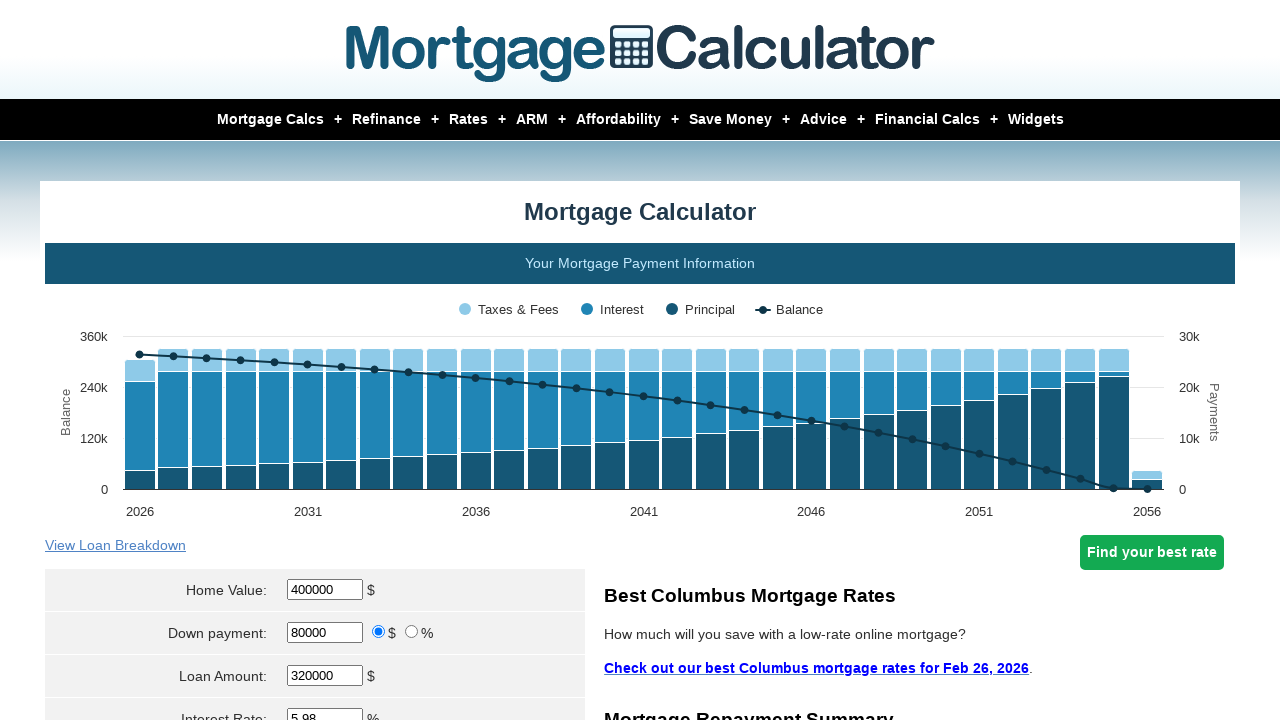

Navigated to mortgage calculator website
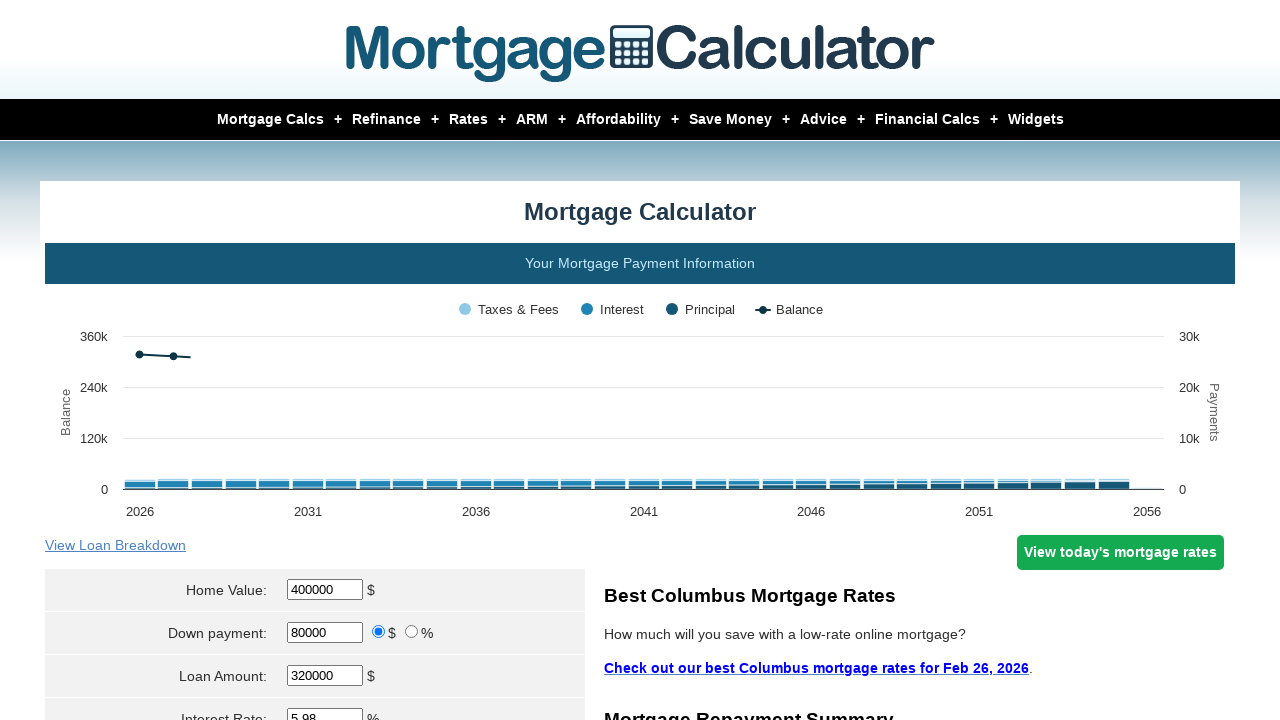

Clicked on home value field at (325, 590) on #homeval
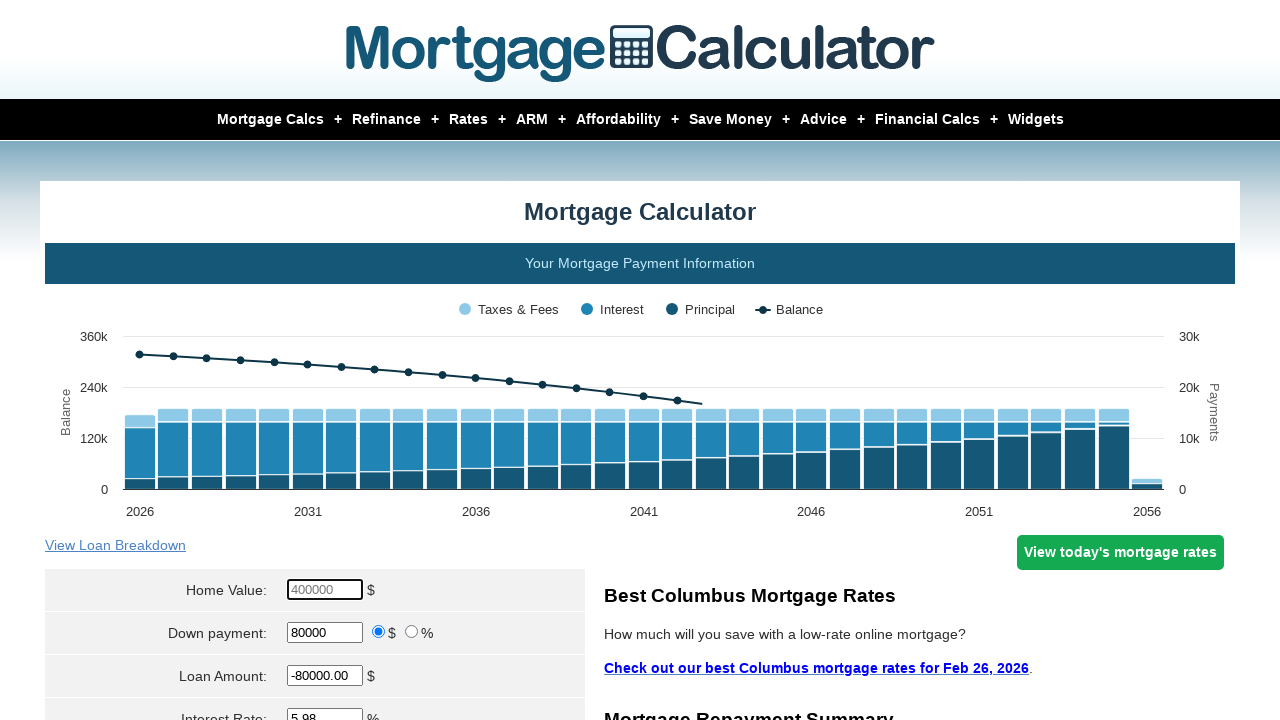

Cleared home value field on #homeval
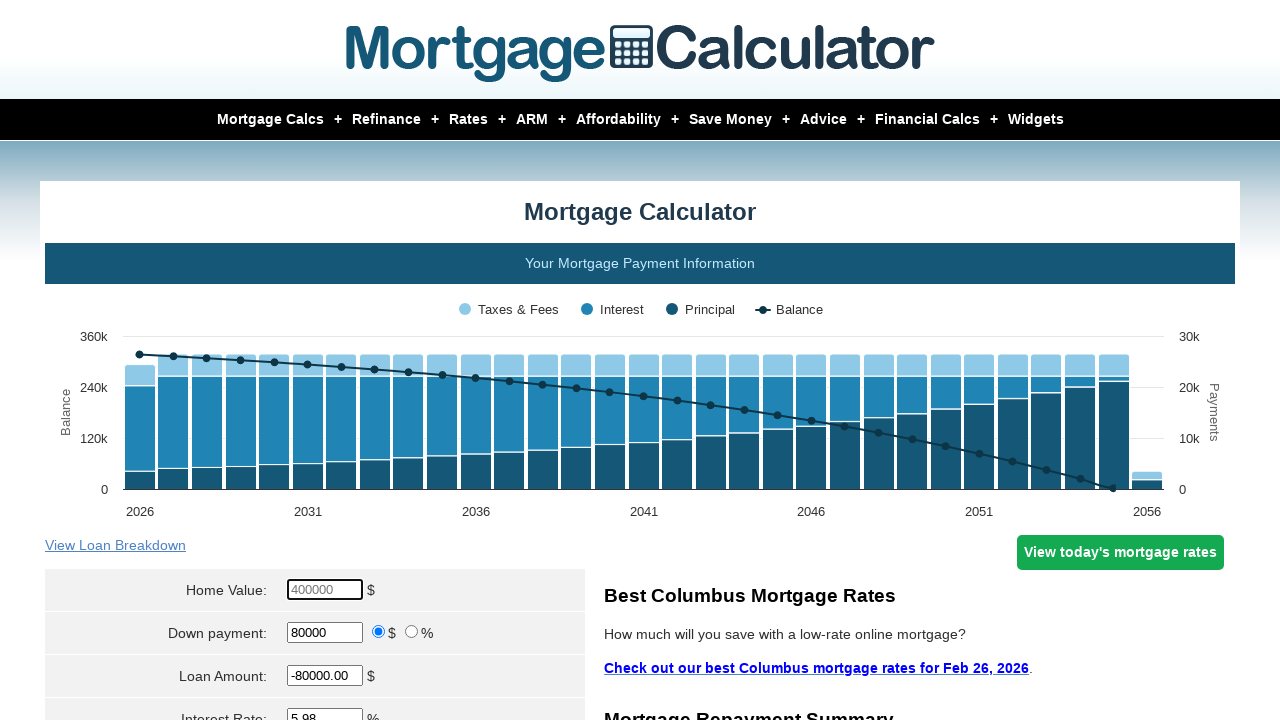

Entered home value of $45,000 on #homeval
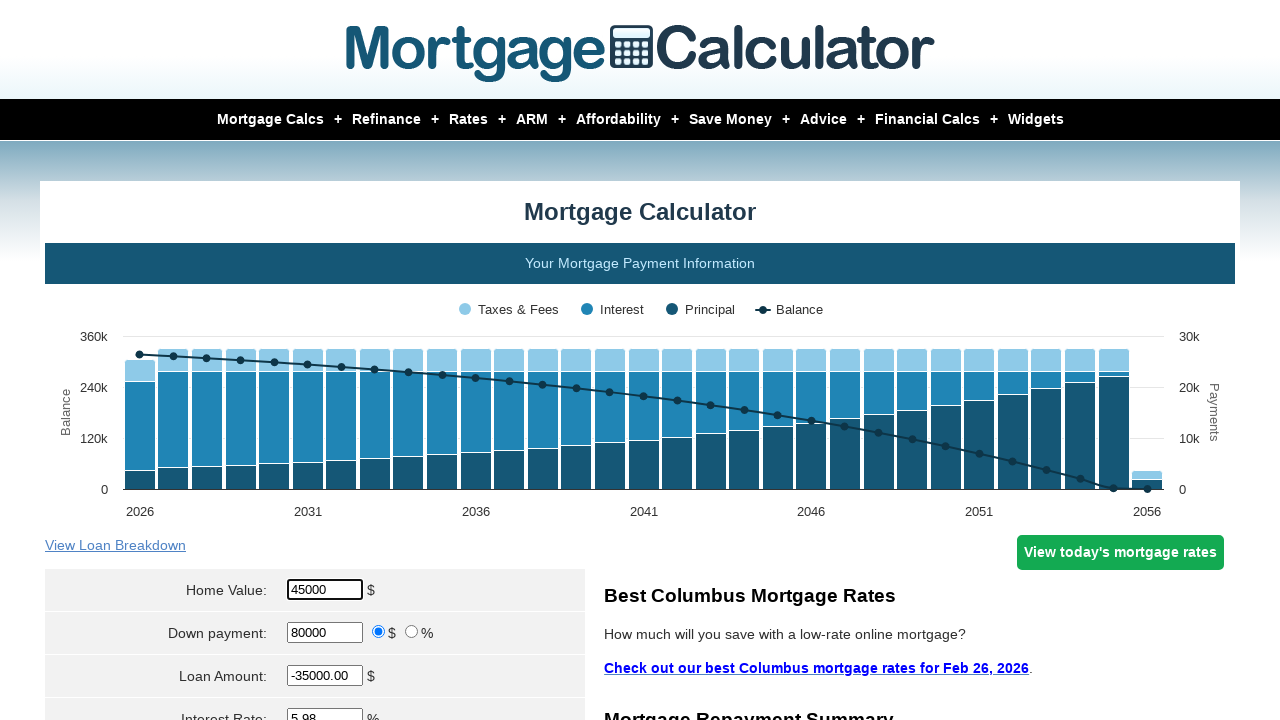

Selected percent option for down payment type at (412, 632) on input[value='percent']
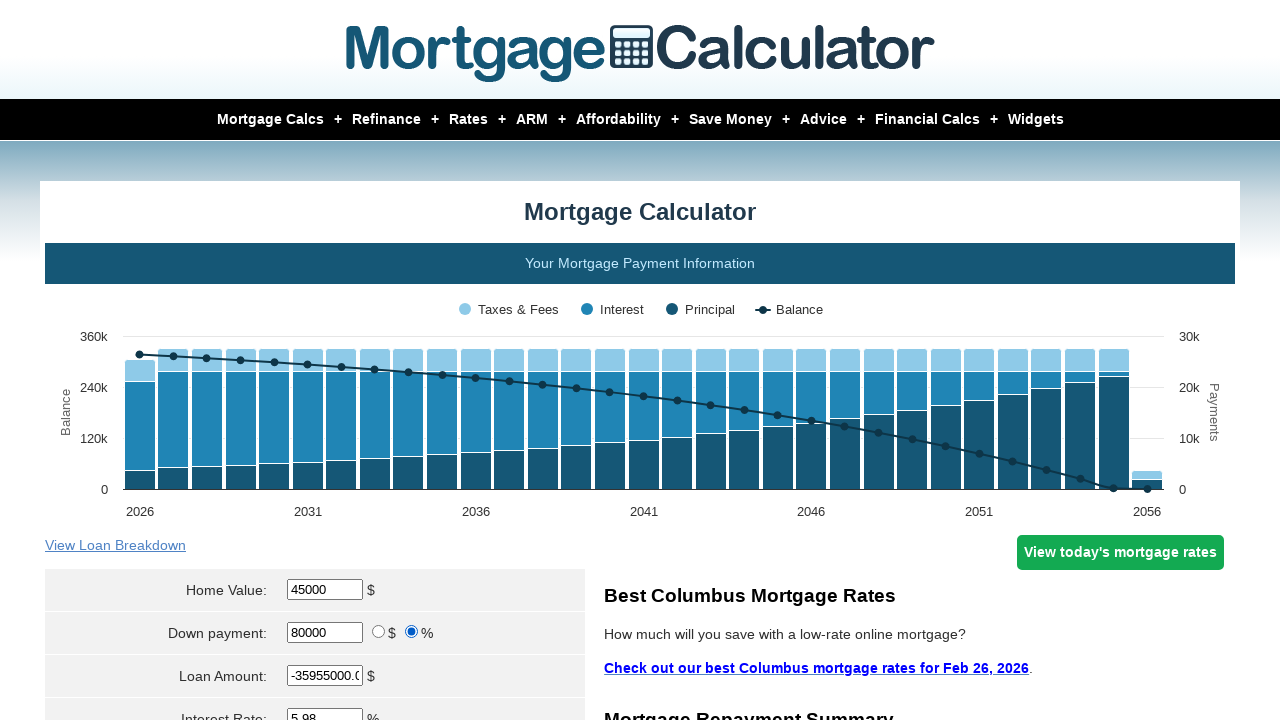

Clicked on down payment field at (325, 632) on #downpayment
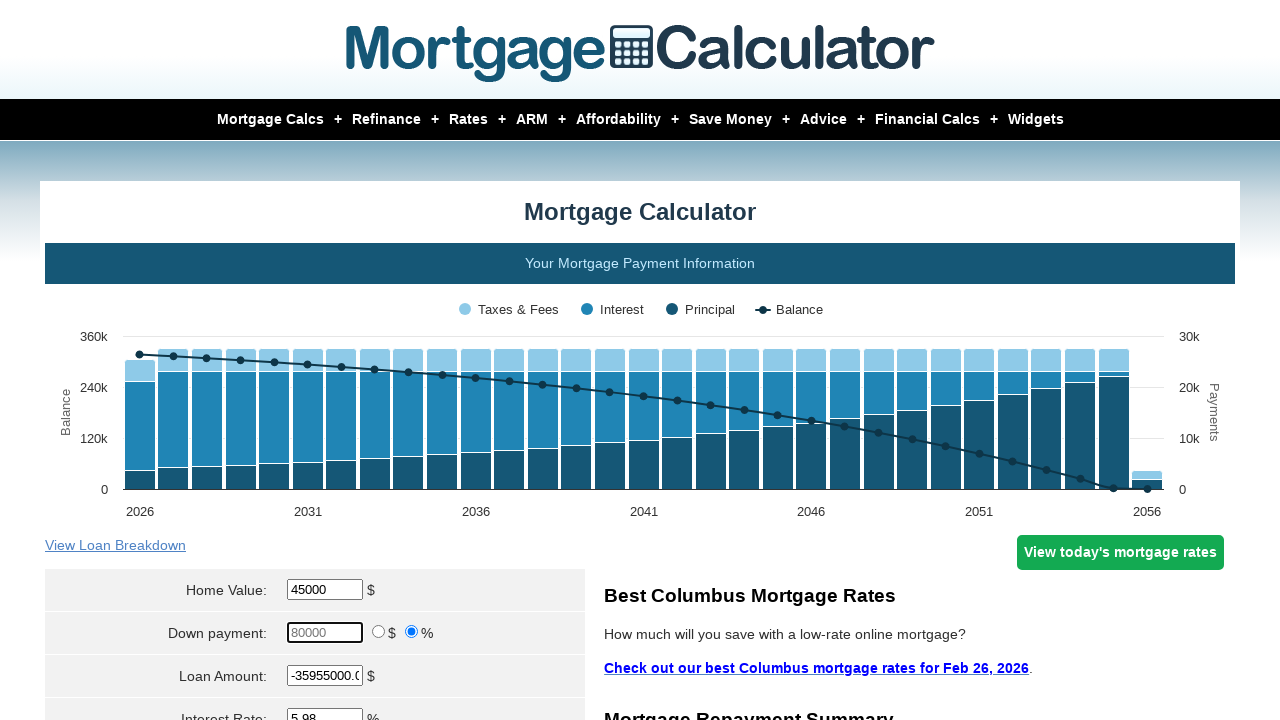

Cleared down payment field on #downpayment
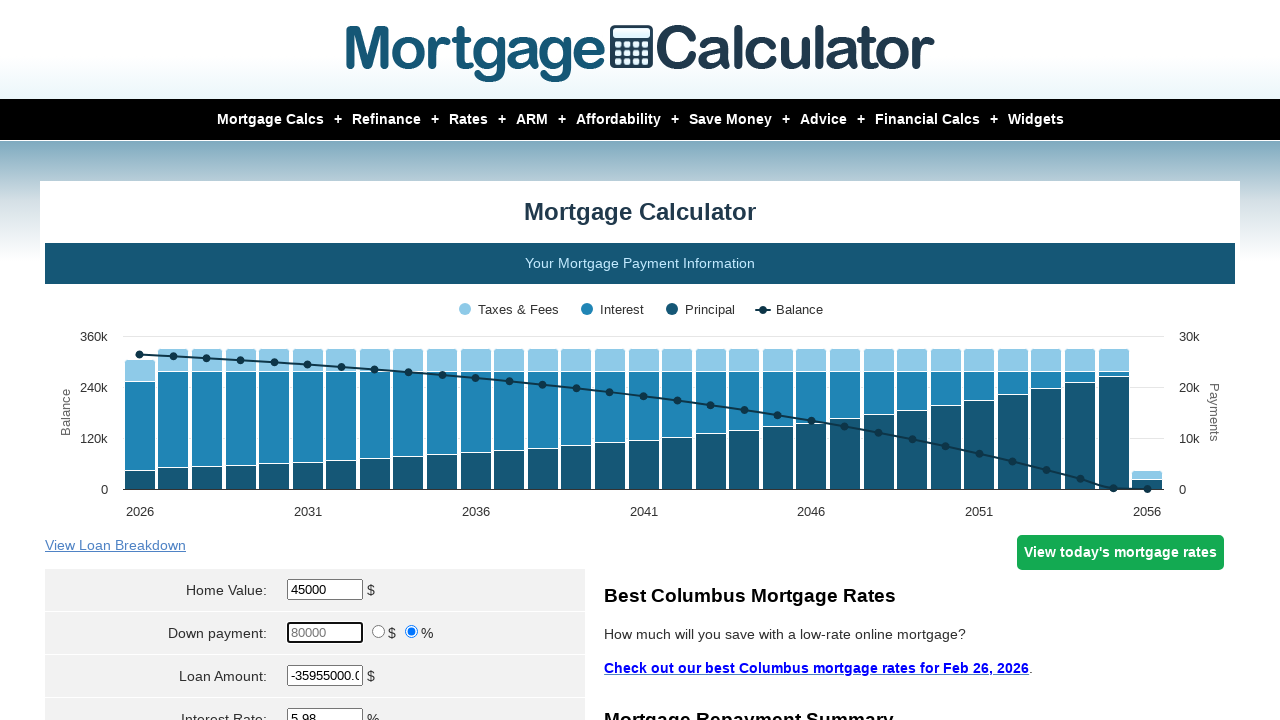

Entered down payment percentage of 5% on #downpayment
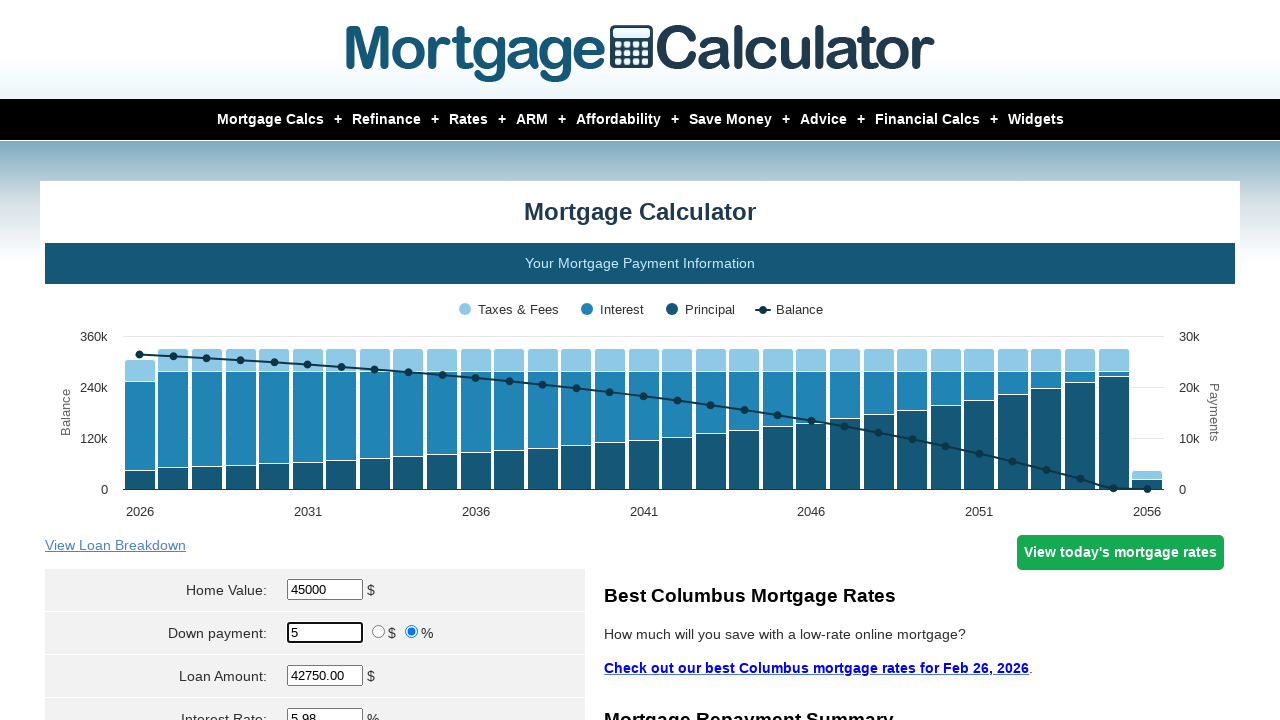

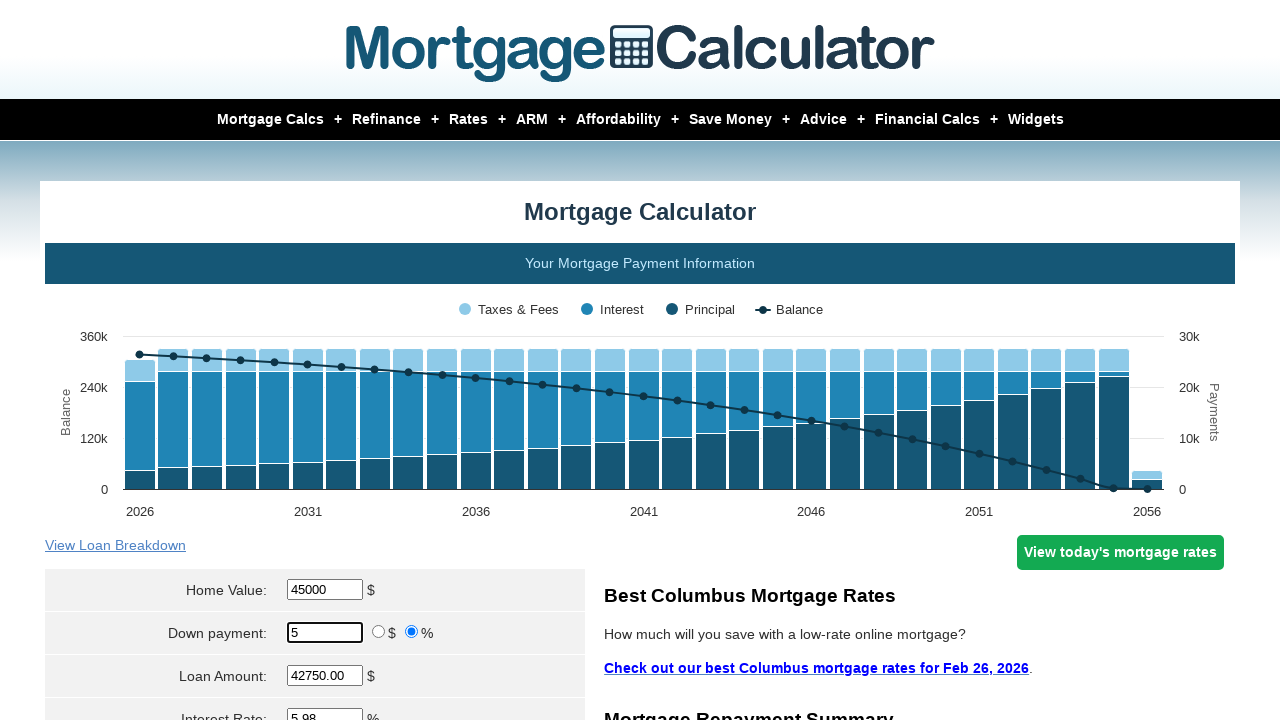